Tests navigation from SeleniumBase homepage to Coffee Cart app by clicking the nav link and verifying the page loads with expected content

Starting URL: https://seleniumbase.io/

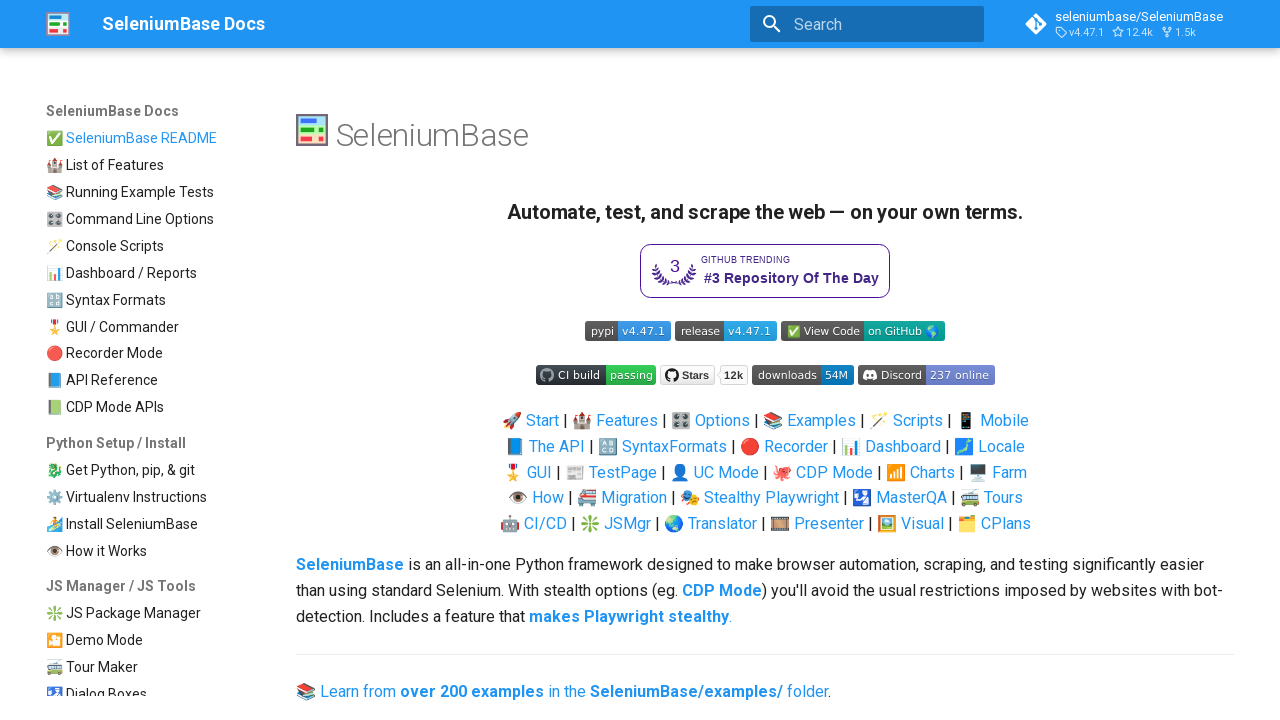

Clicked Coffee Cart navigation link at (151, 399) on nav a:has-text("Coffee Cart")
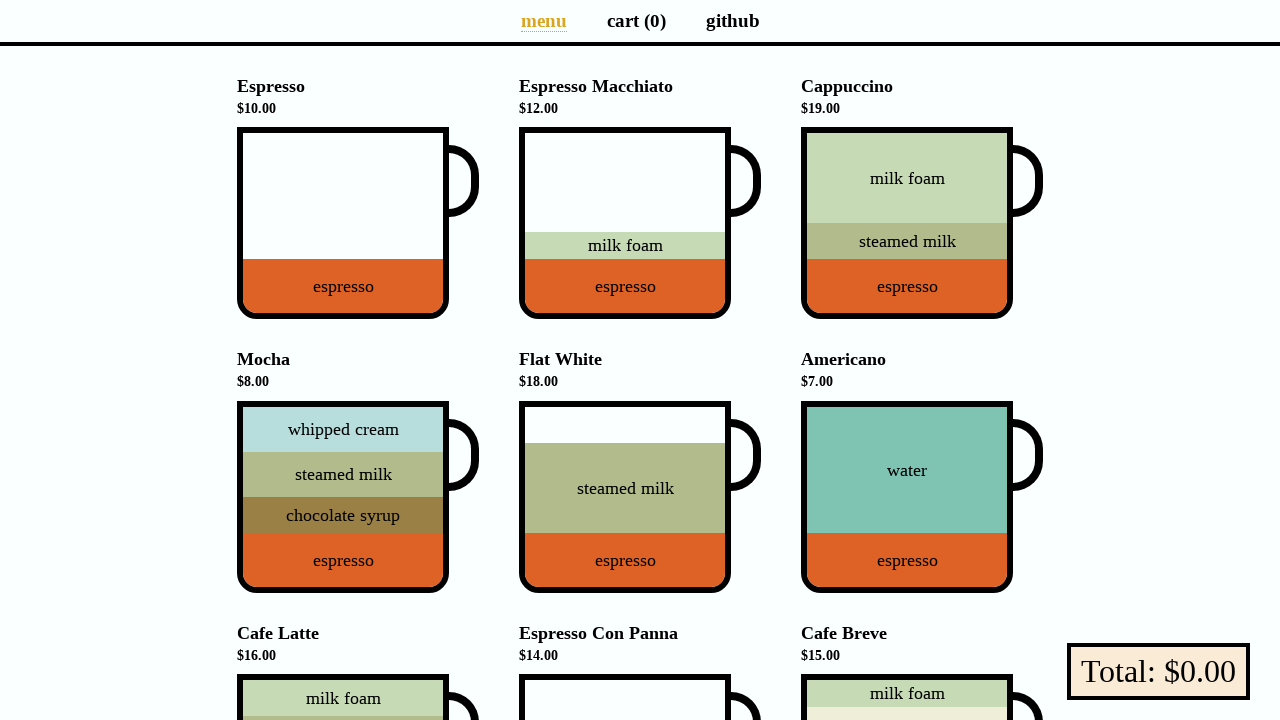

Verified Coffee Cart page loaded with Espresso content
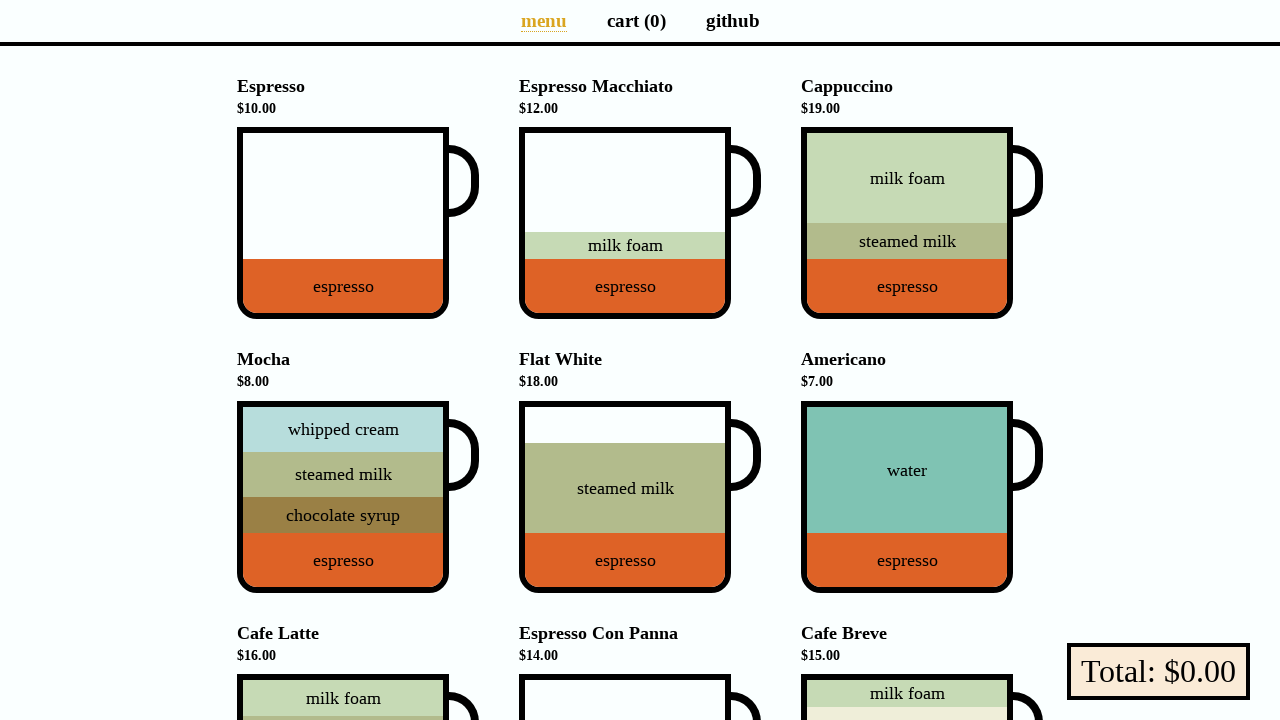

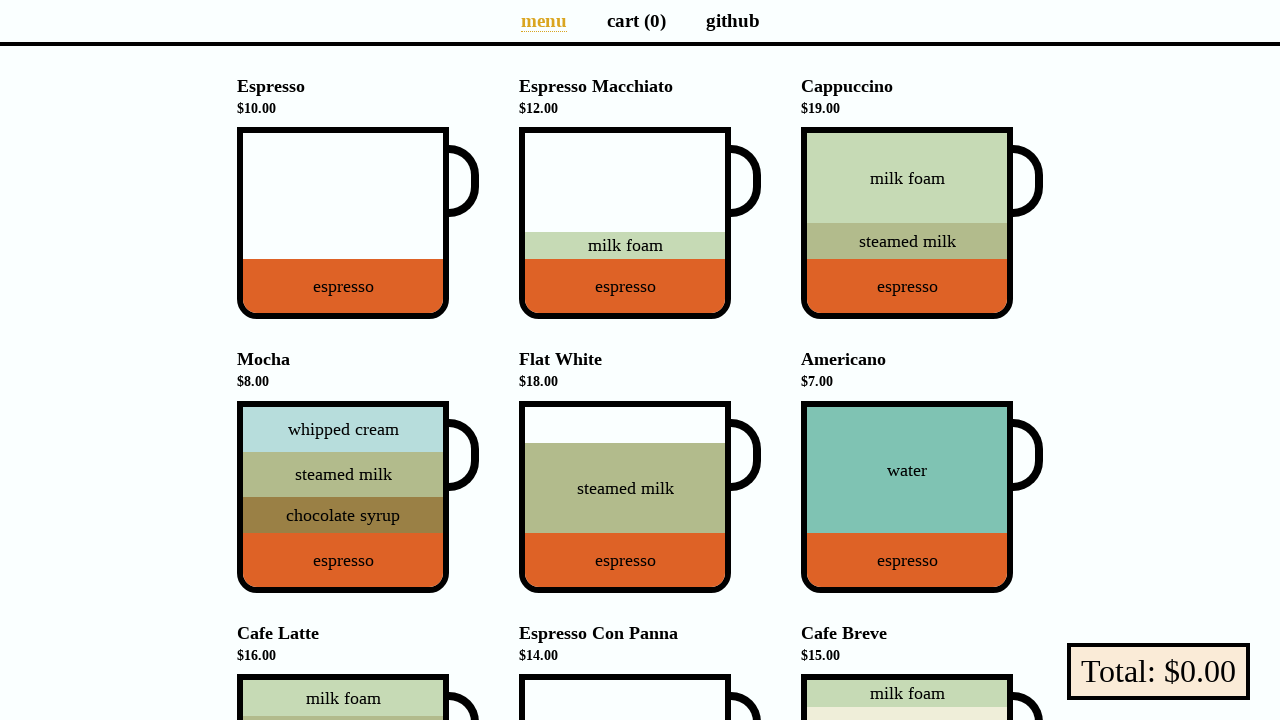